Navigates to DemoQA website, clicks on Forms section and then clicks on Practice Form

Starting URL: https://demoqa.com/

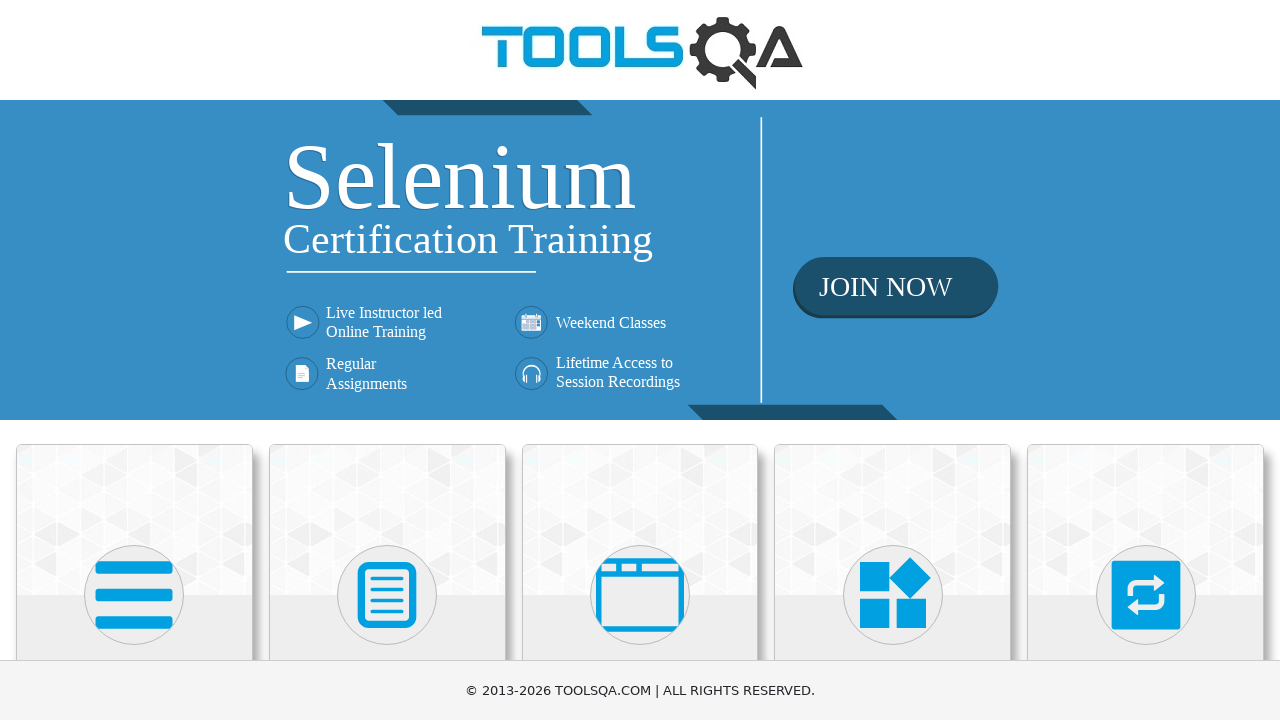

Scrolled down 350px to reveal Forms section
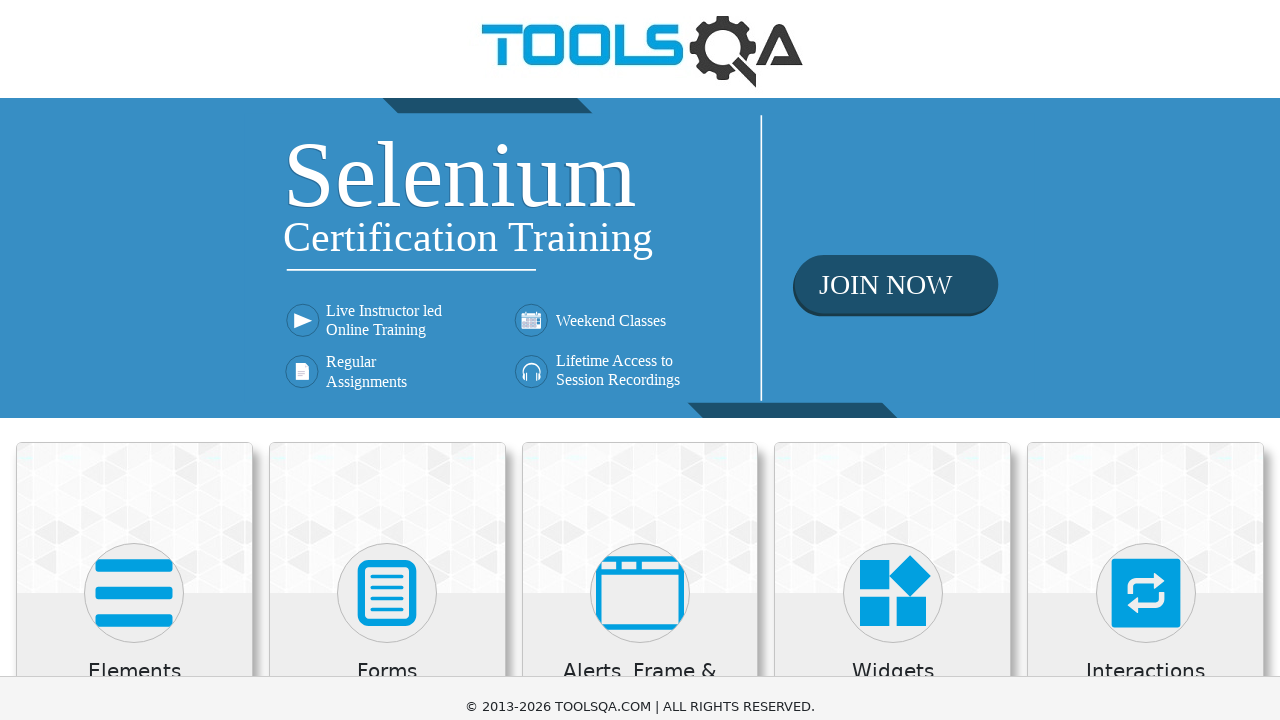

Clicked on Forms section at (387, 323) on text='Forms'
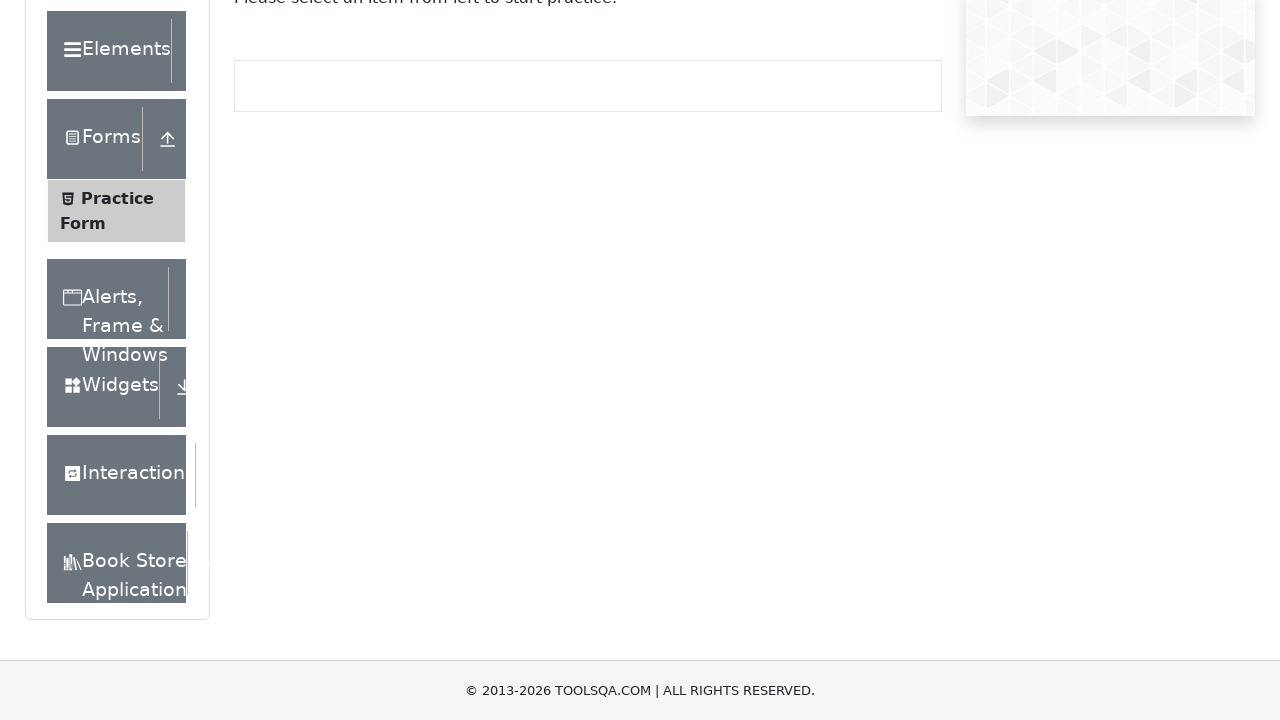

Clicked on Practice Form at (117, 198) on text='Practice Form'
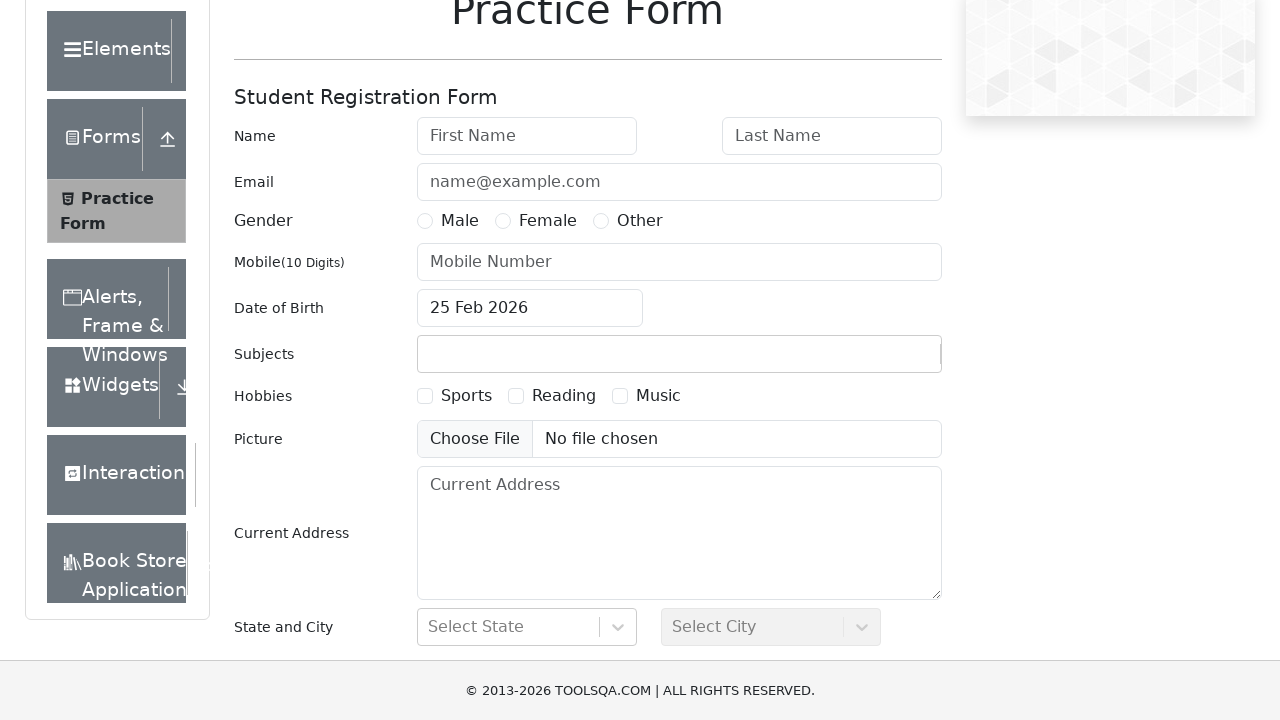

Practice Form page loaded and verified
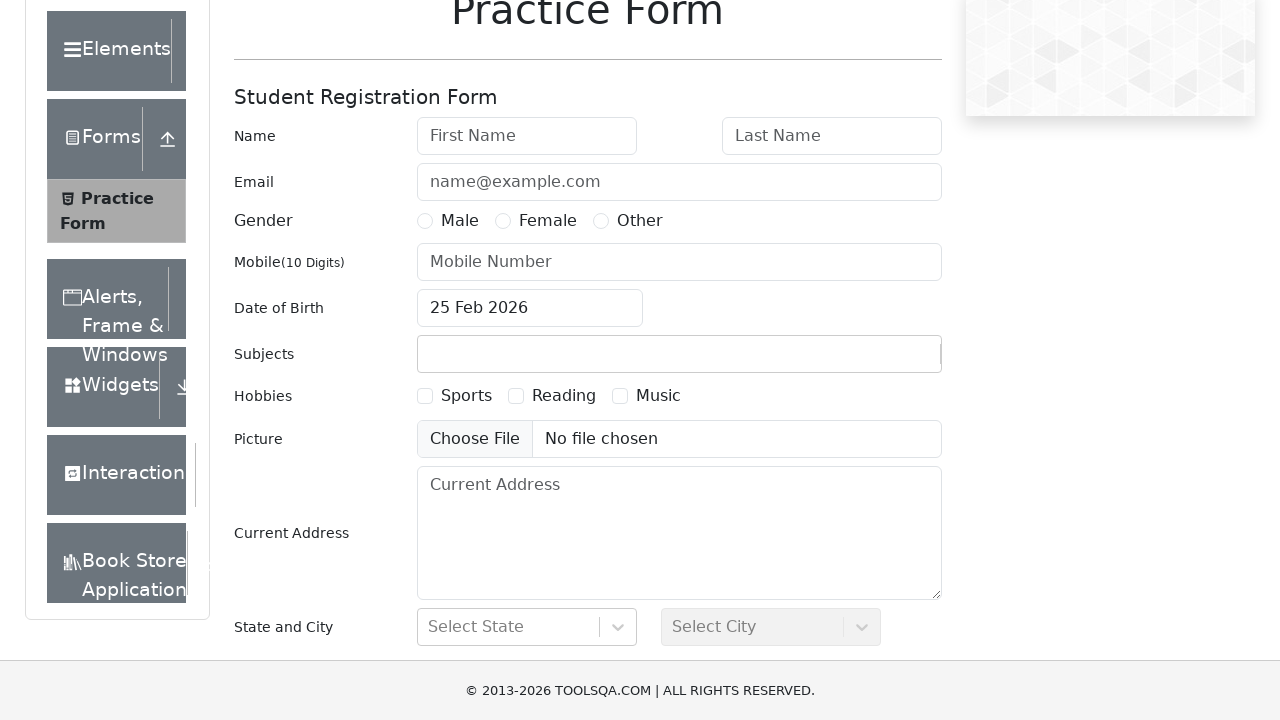

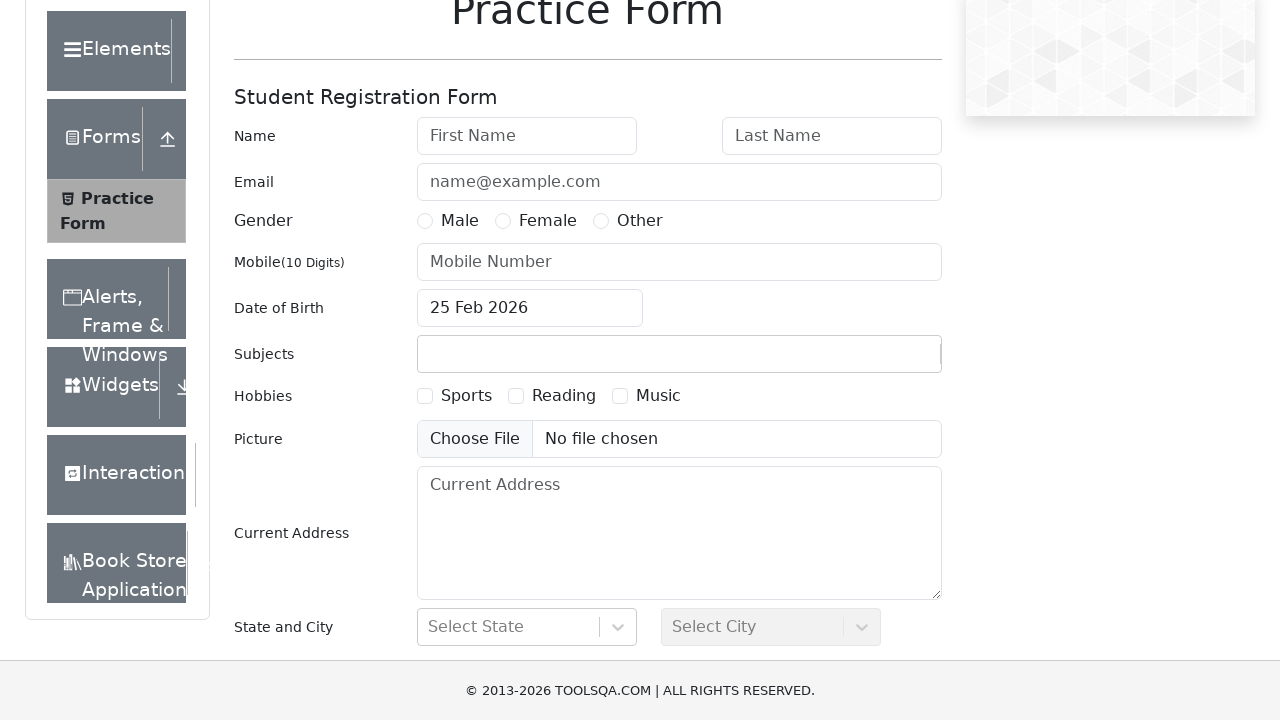